Tests drag-and-drop functionality by navigating to jQuery UI draggable demo, switching to the iframe containing the demo, and dragging an element 100 pixels right and 100 pixels down.

Starting URL: https://jqueryui.com/draggable

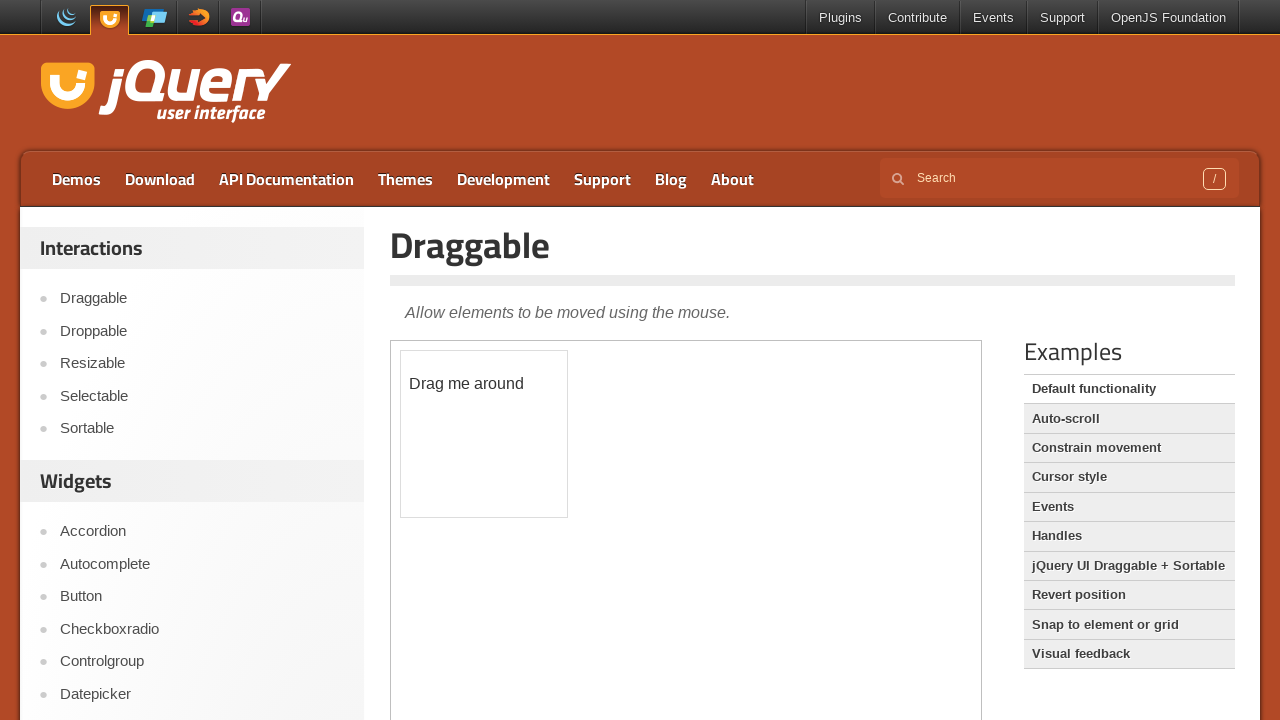

Navigated to jQuery UI draggable demo page
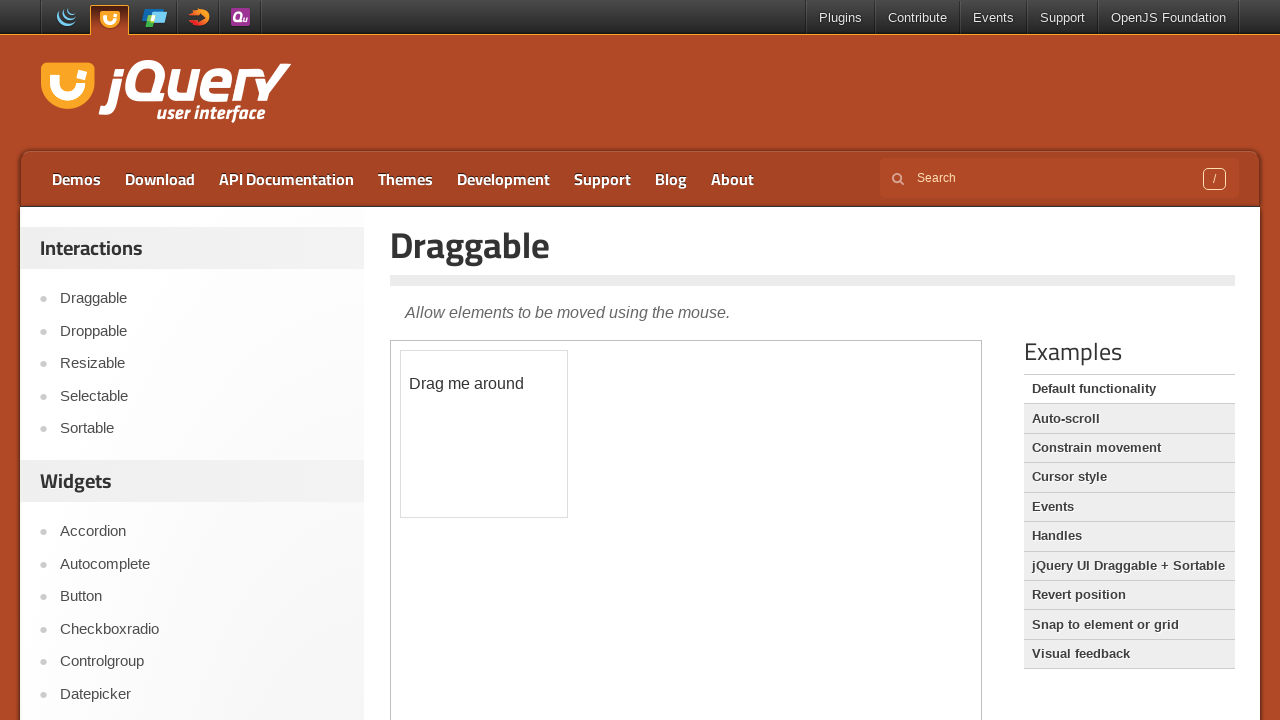

Located the iframe containing the draggable demo
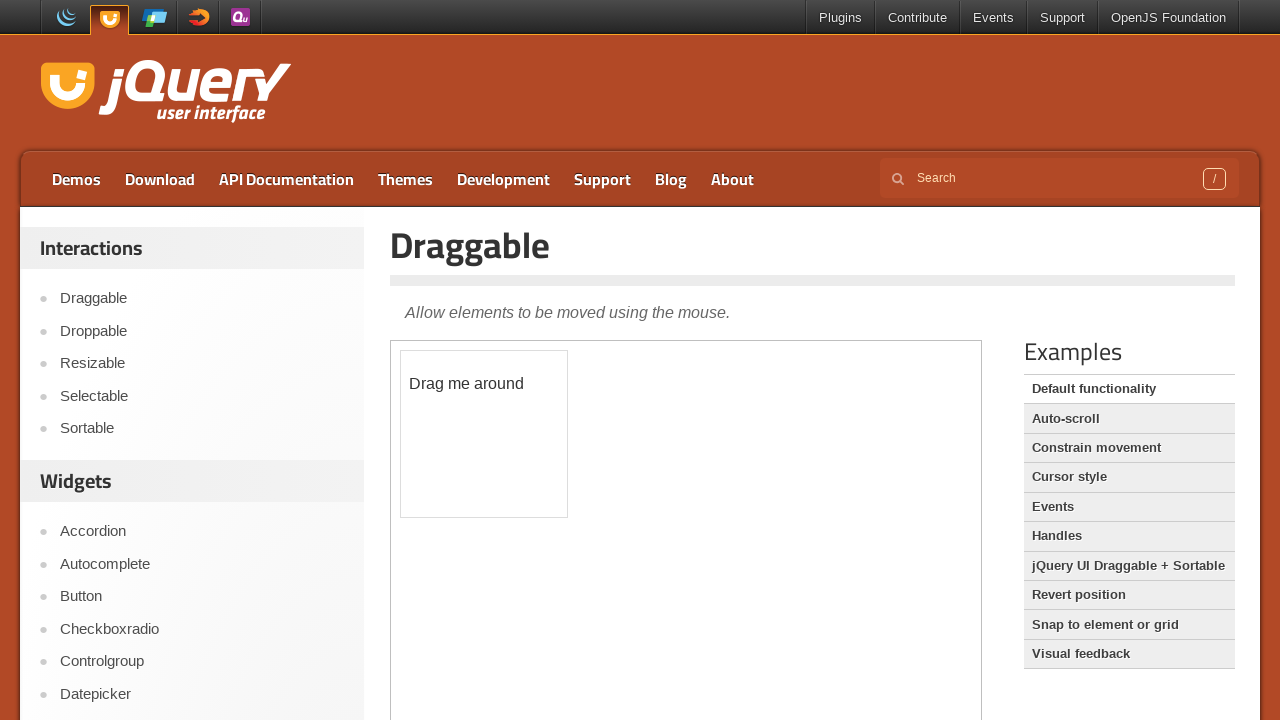

Located the draggable element within the iframe
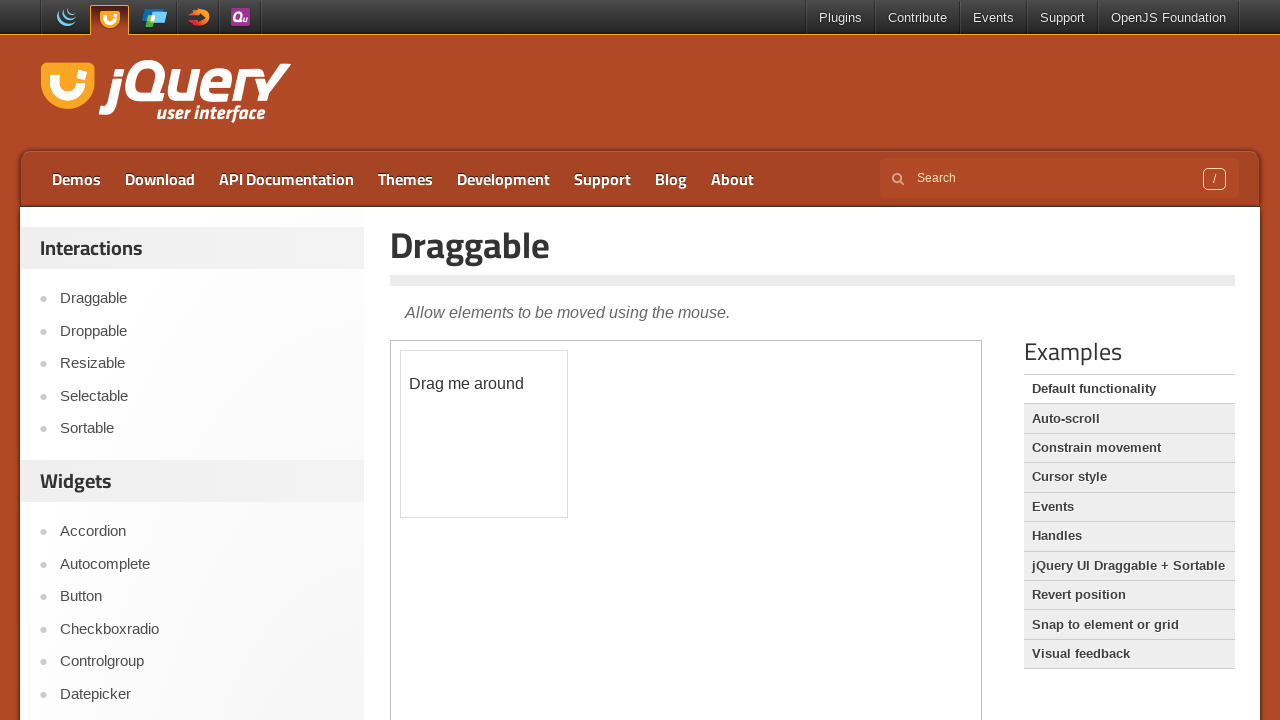

Draggable element became visible
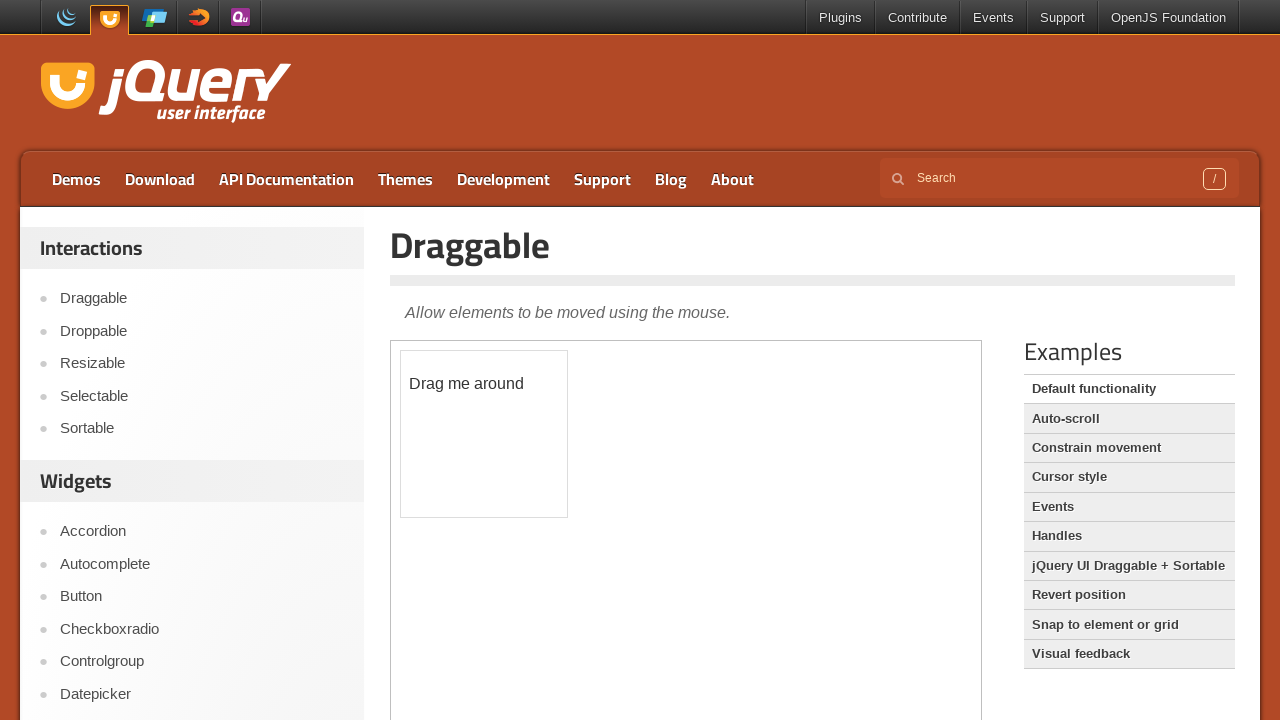

Dragged element 100 pixels right and 100 pixels down at (501, 451)
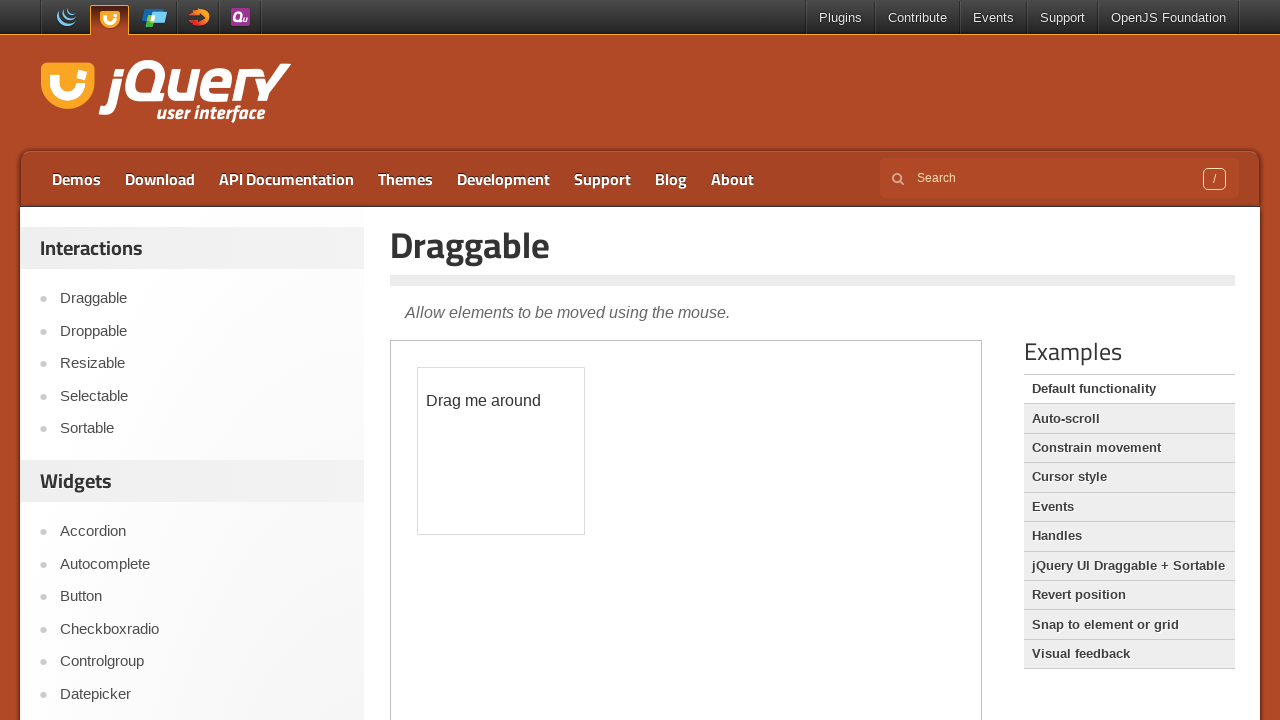

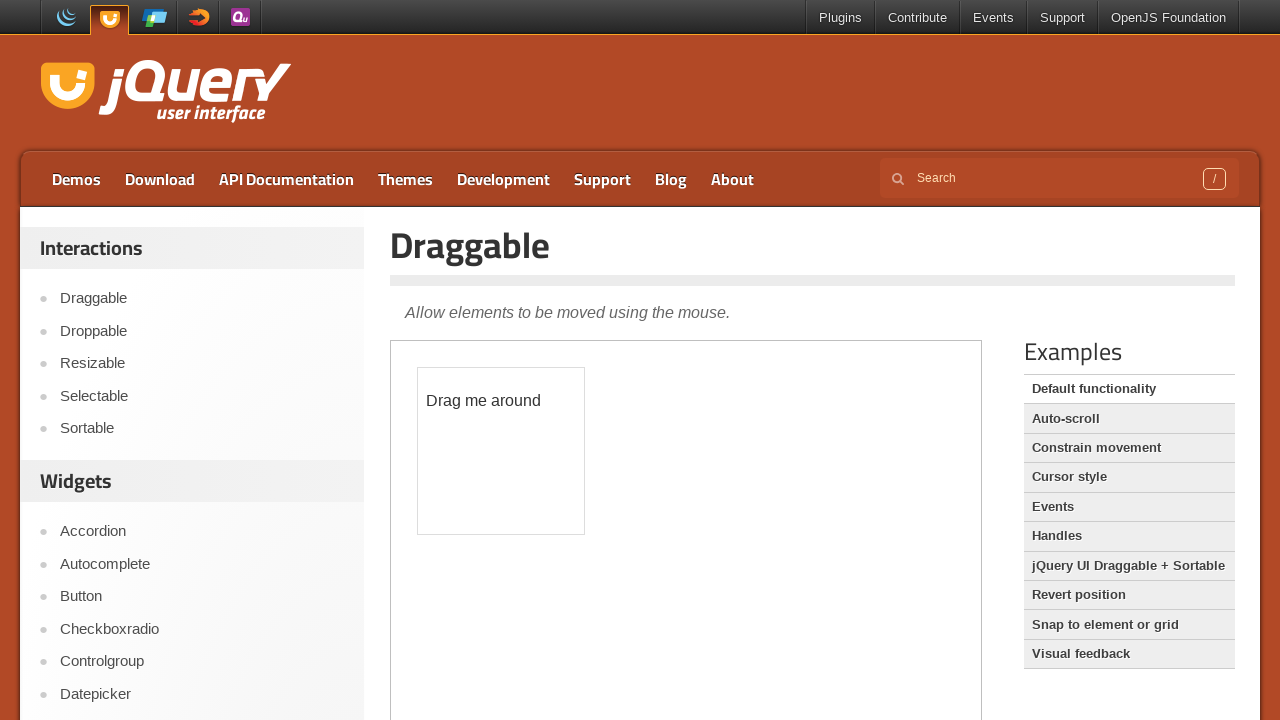